Tests the AngularJS todo list functionality by adding a new todo item, verifying it appears in the list, and marking it as complete

Starting URL: https://angularjs.org

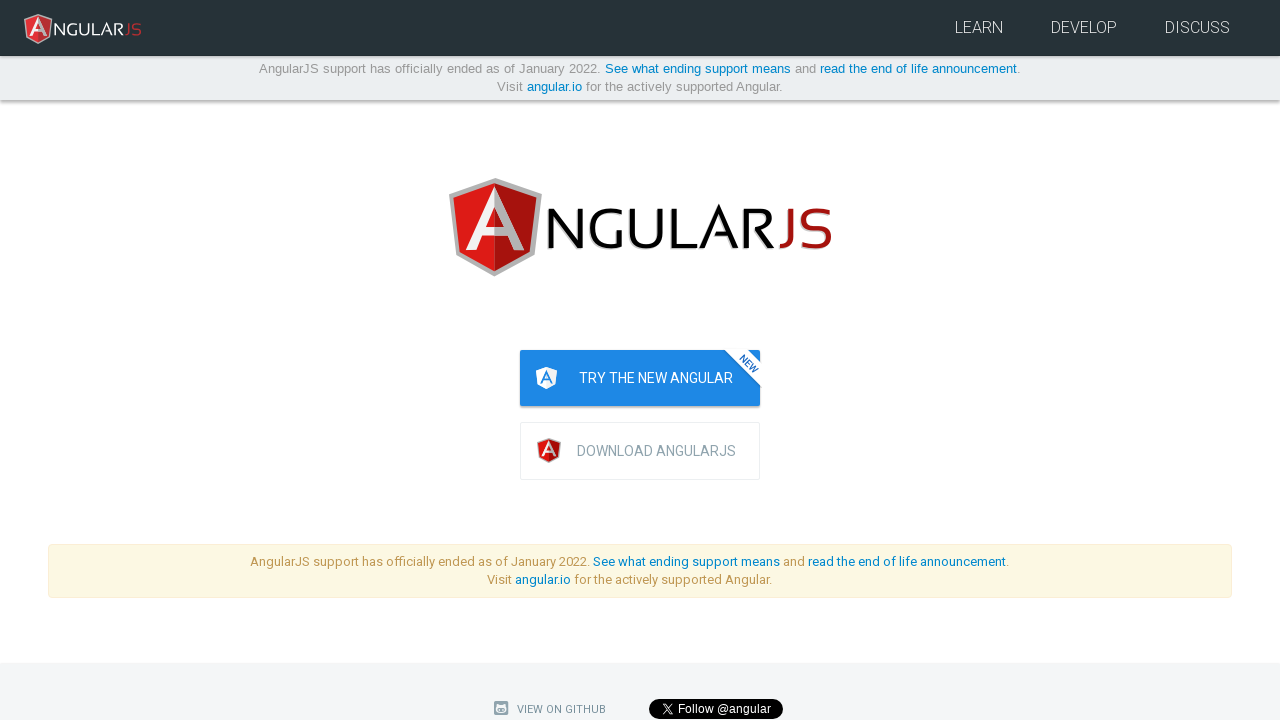

Navigated to AngularJS homepage
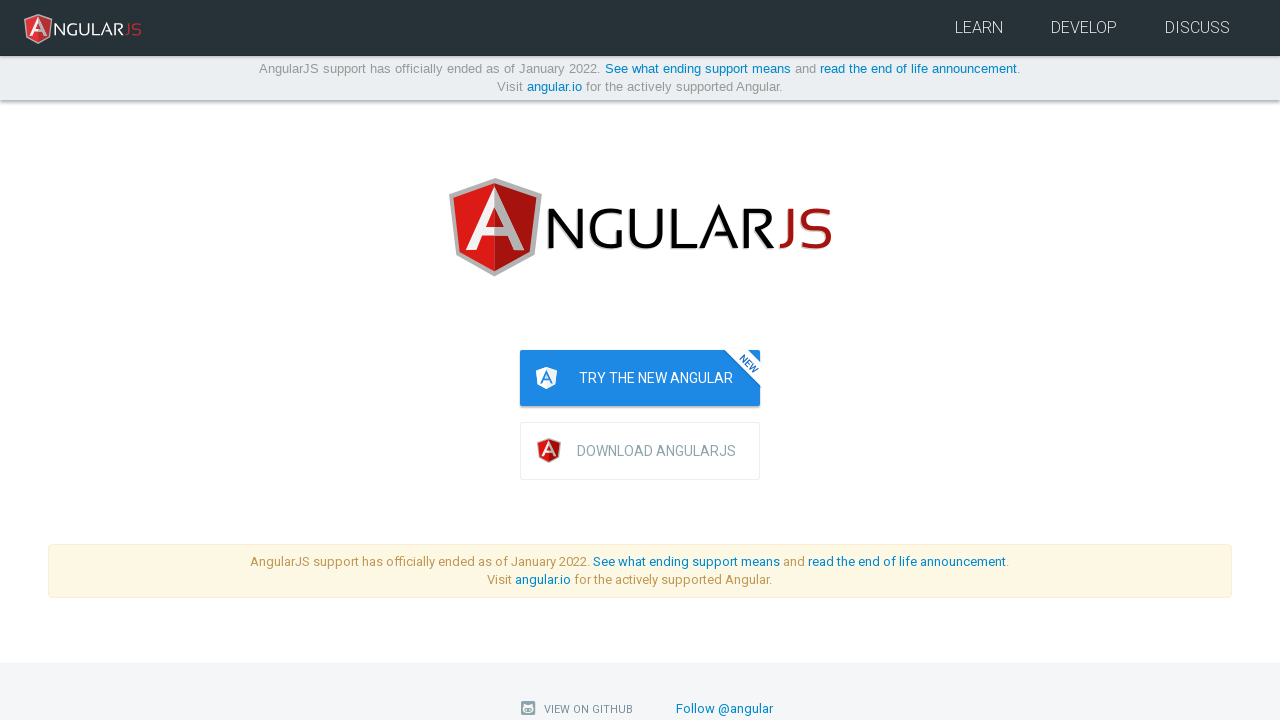

Filled todo input field with 'write first protractor test' on input[ng-model='todoList.todoText']
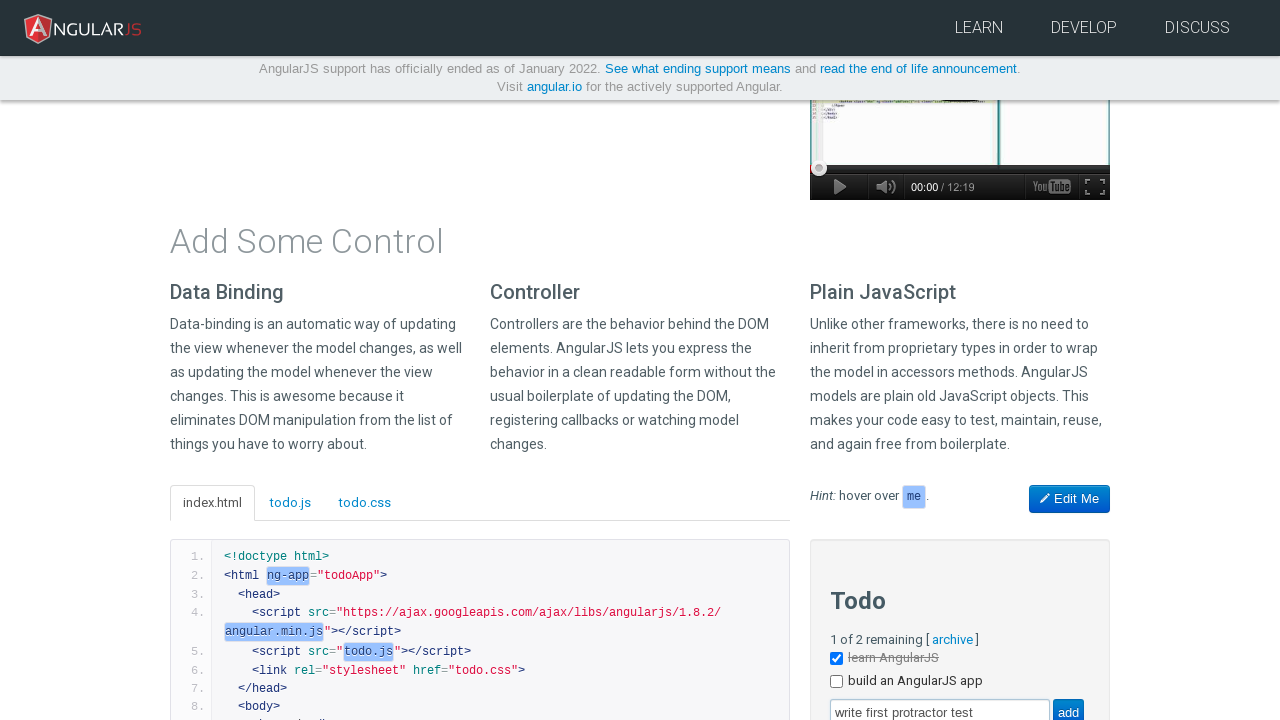

Clicked add button to create new todo at (1068, 706) on input[value='add']
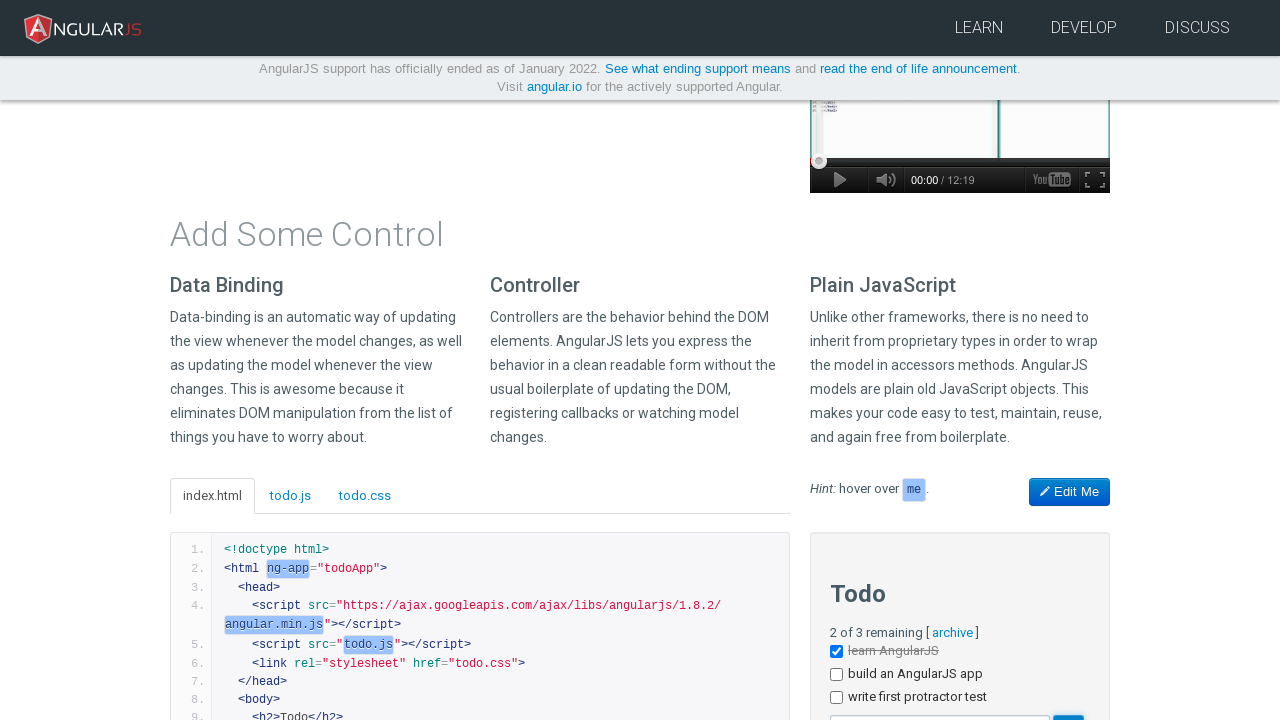

Verified new todo item 'write first protractor test' appears in list
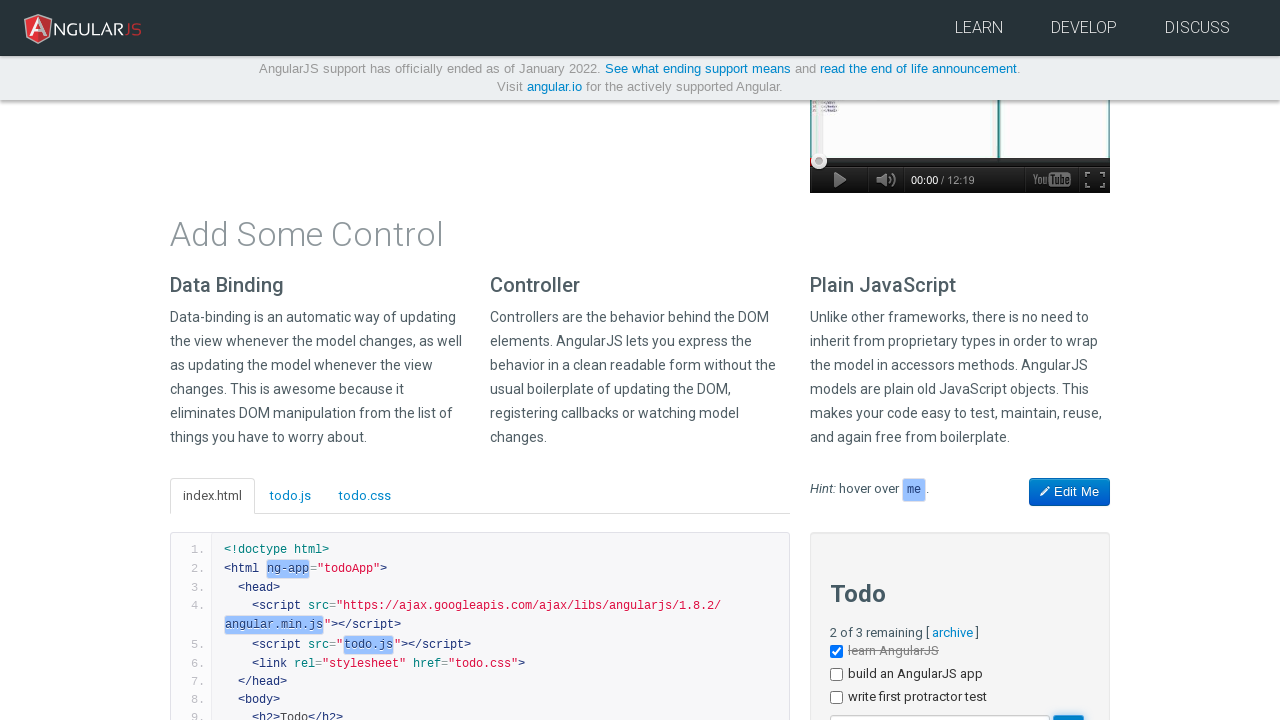

Clicked checkbox to mark todo as complete at (836, 698) on li:has-text('write first protractor test') input[type='checkbox']
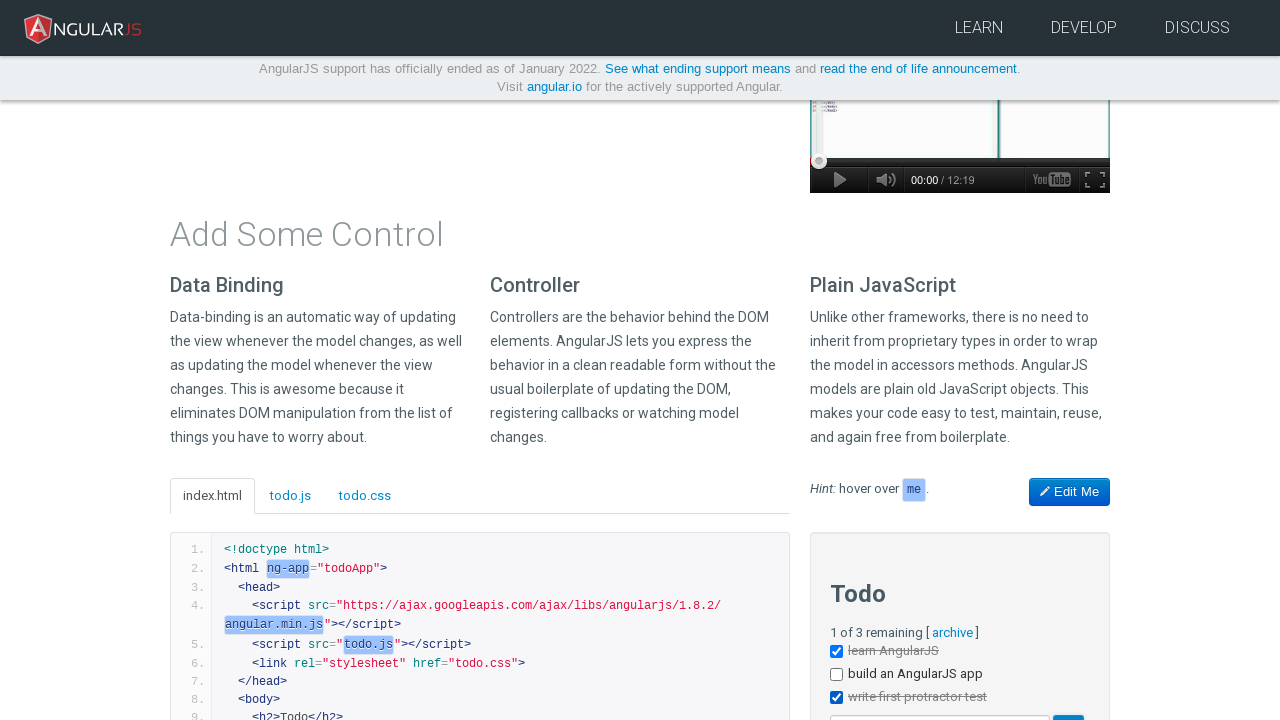

Verified todo item is marked as complete with done-true class
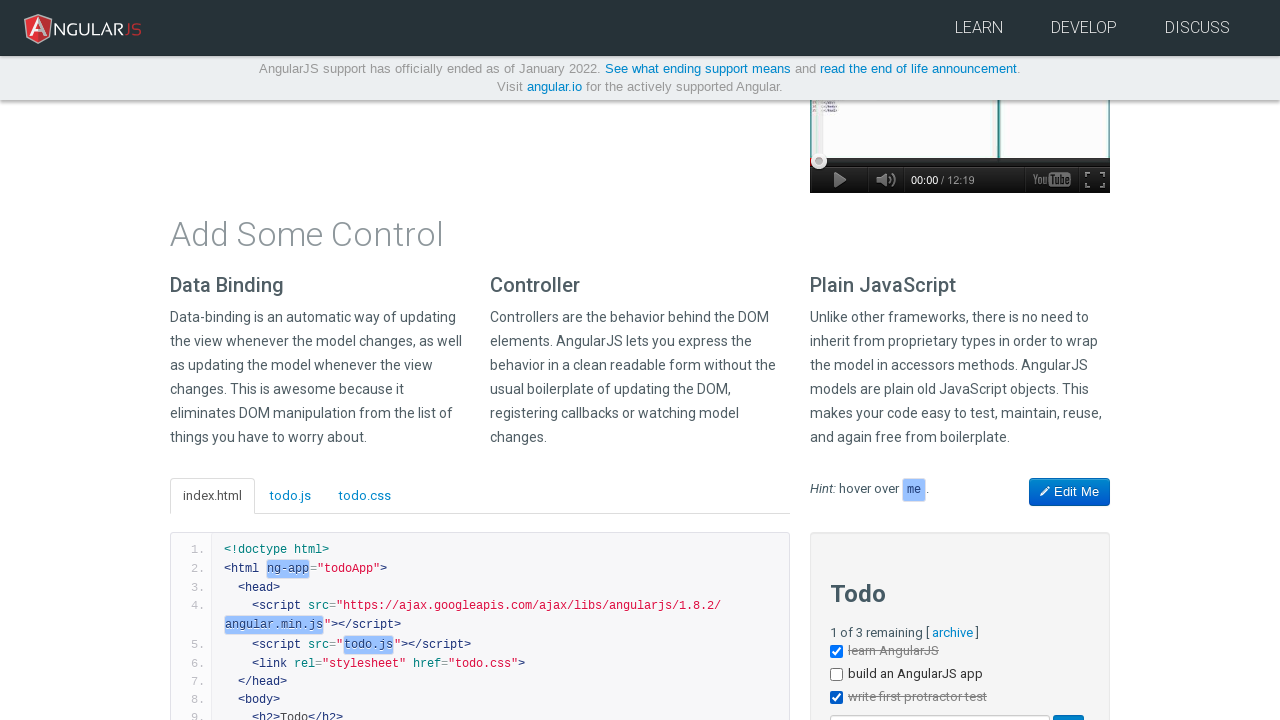

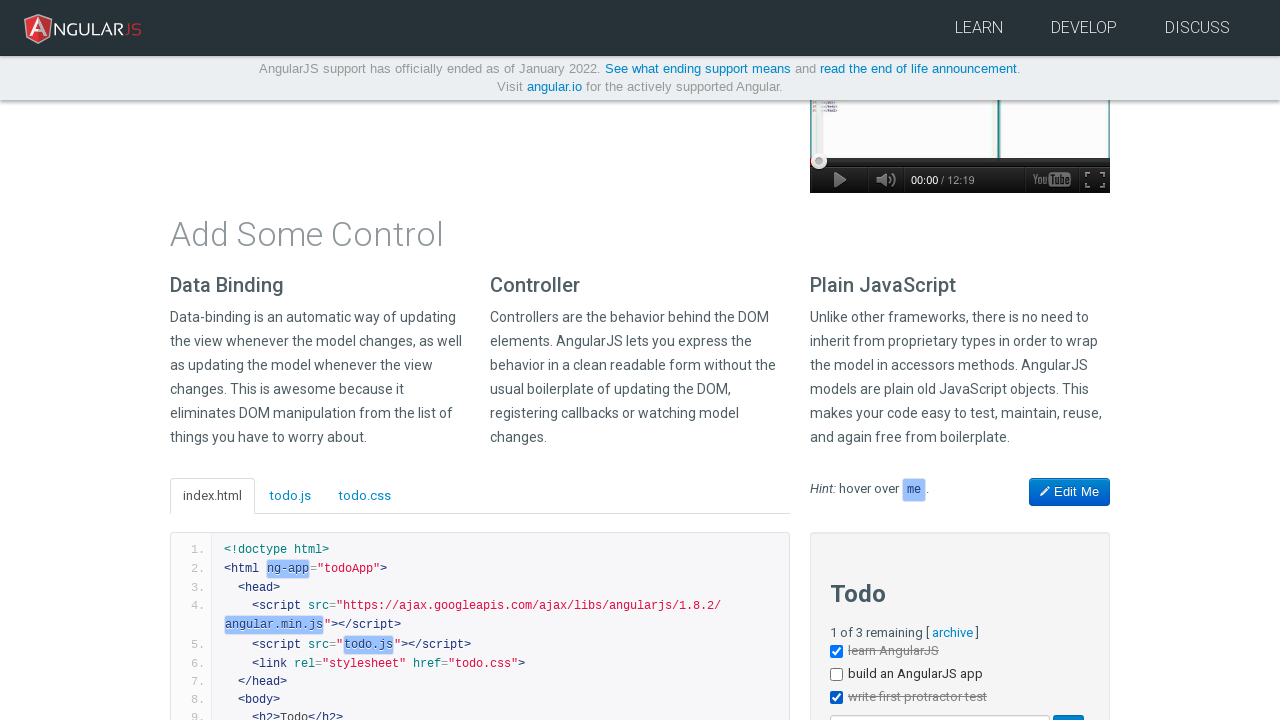